Tests navigating to different URL fragments (completed, active) while adding todos from each view

Starting URL: http://todomvc.com/examples/typescript-angular

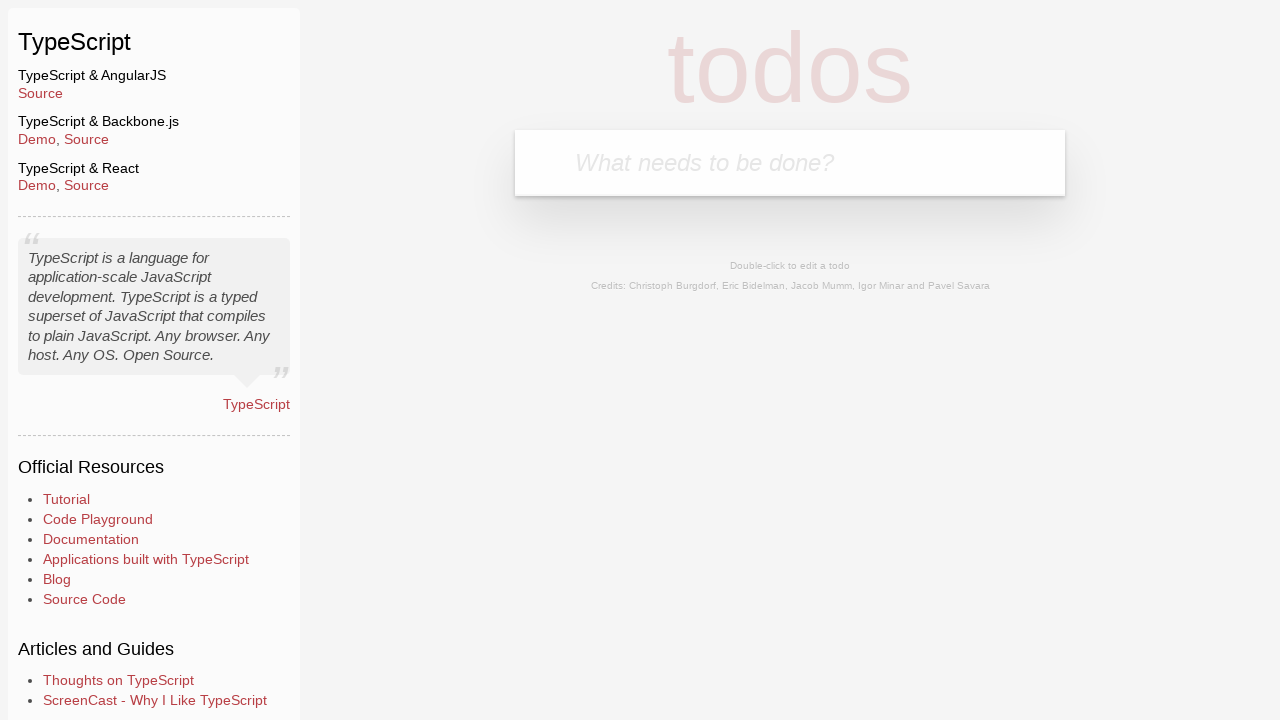

Filled todo input with 'fromMain' in main view on body > section > header > form > input
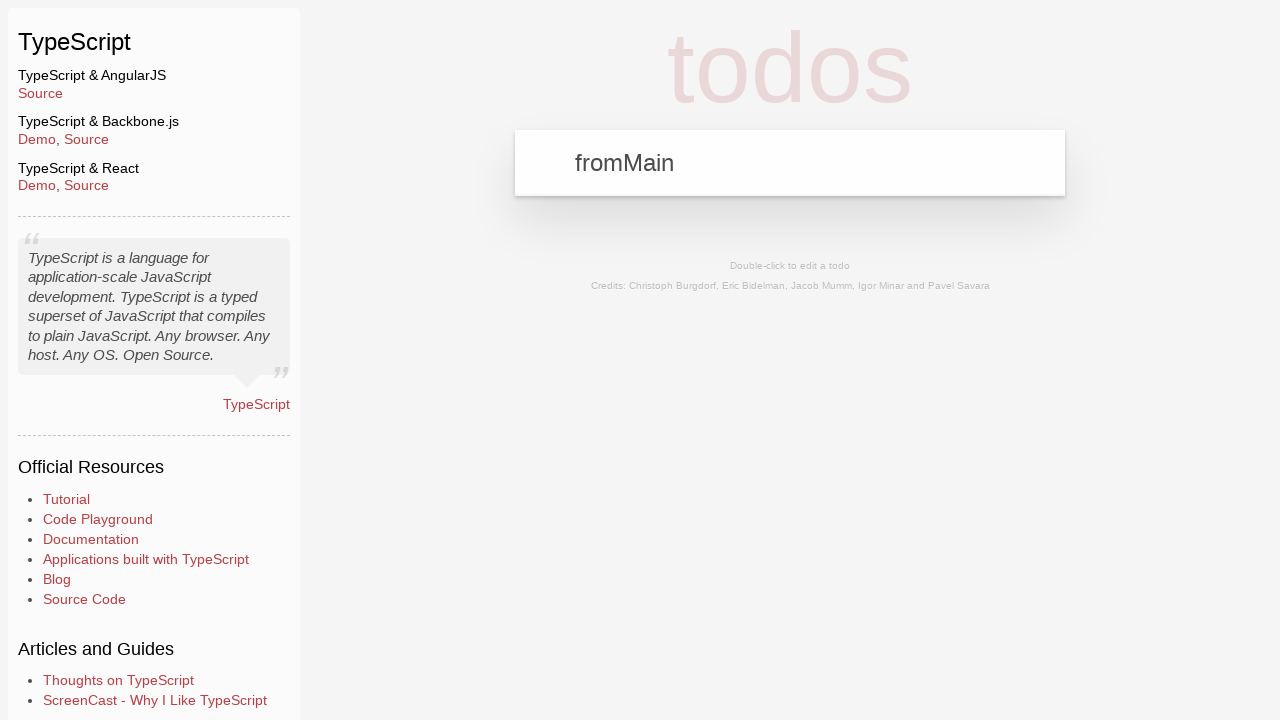

Pressed Enter to add 'fromMain' todo on body > section > header > form > input
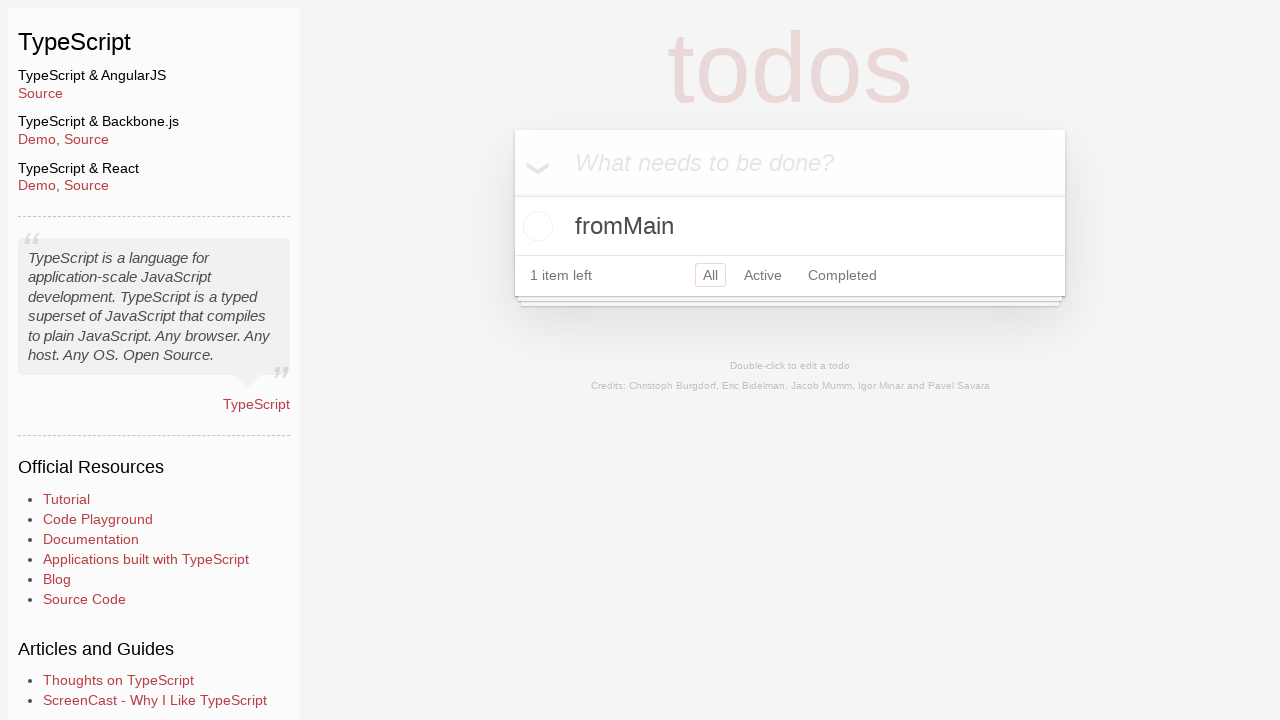

Navigated to completed view
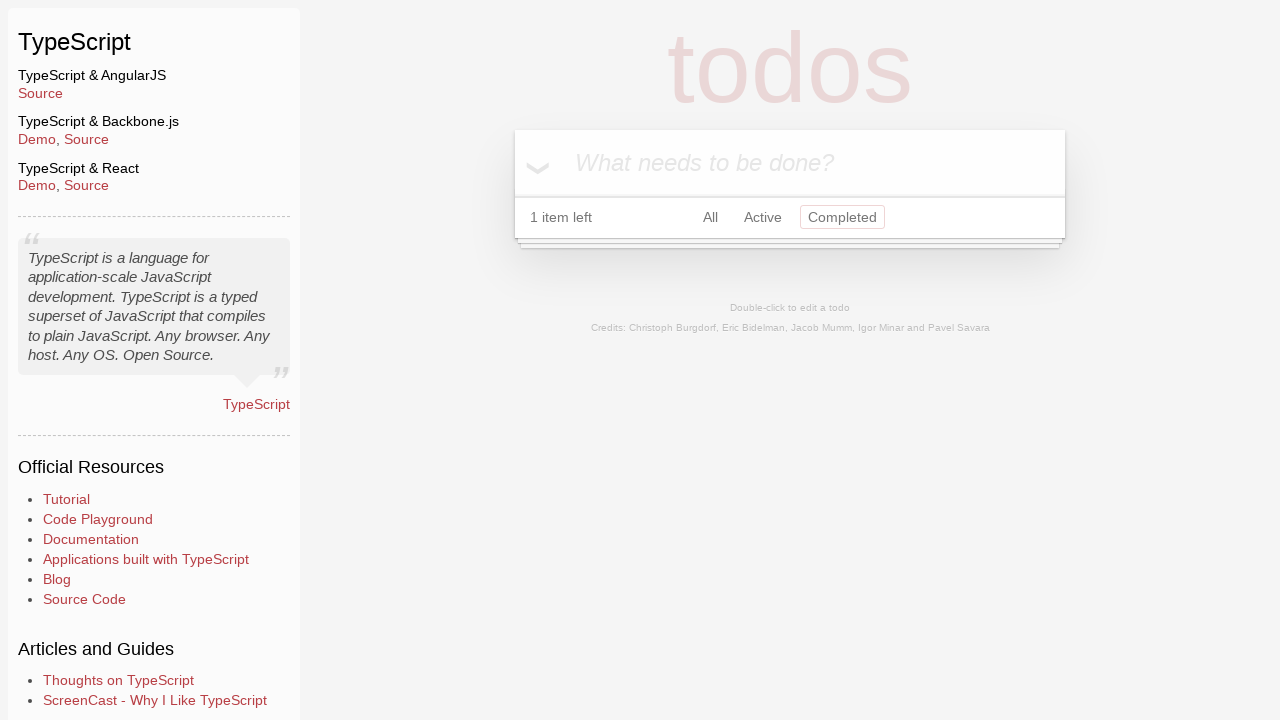

Filled todo input with 'fromCompleted' in completed view on body > section > header > form > input
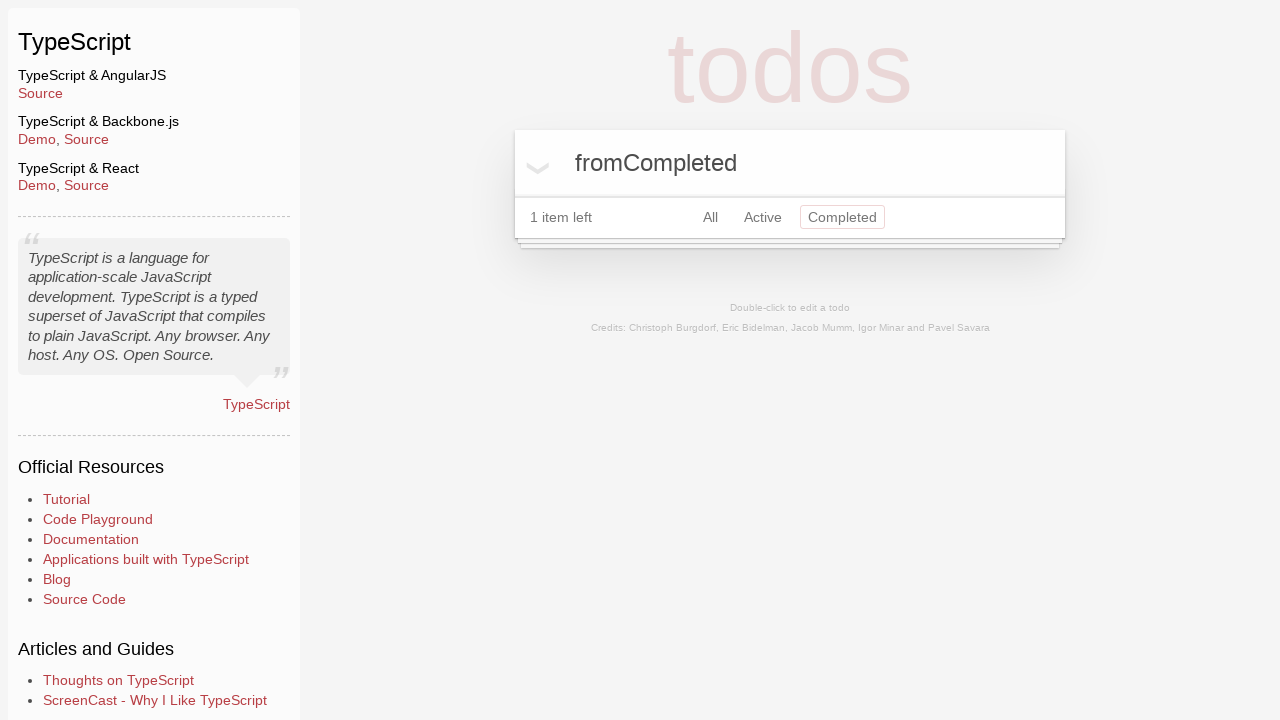

Pressed Enter to add 'fromCompleted' todo on body > section > header > form > input
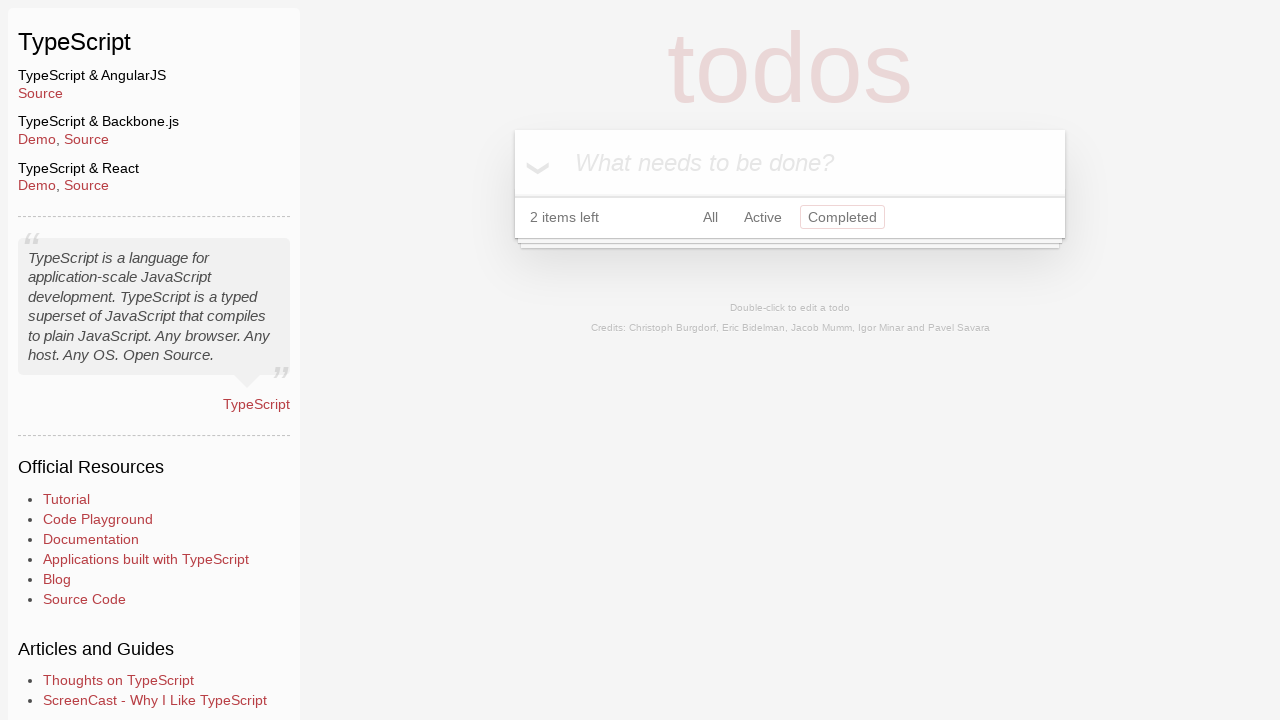

Navigated to active view
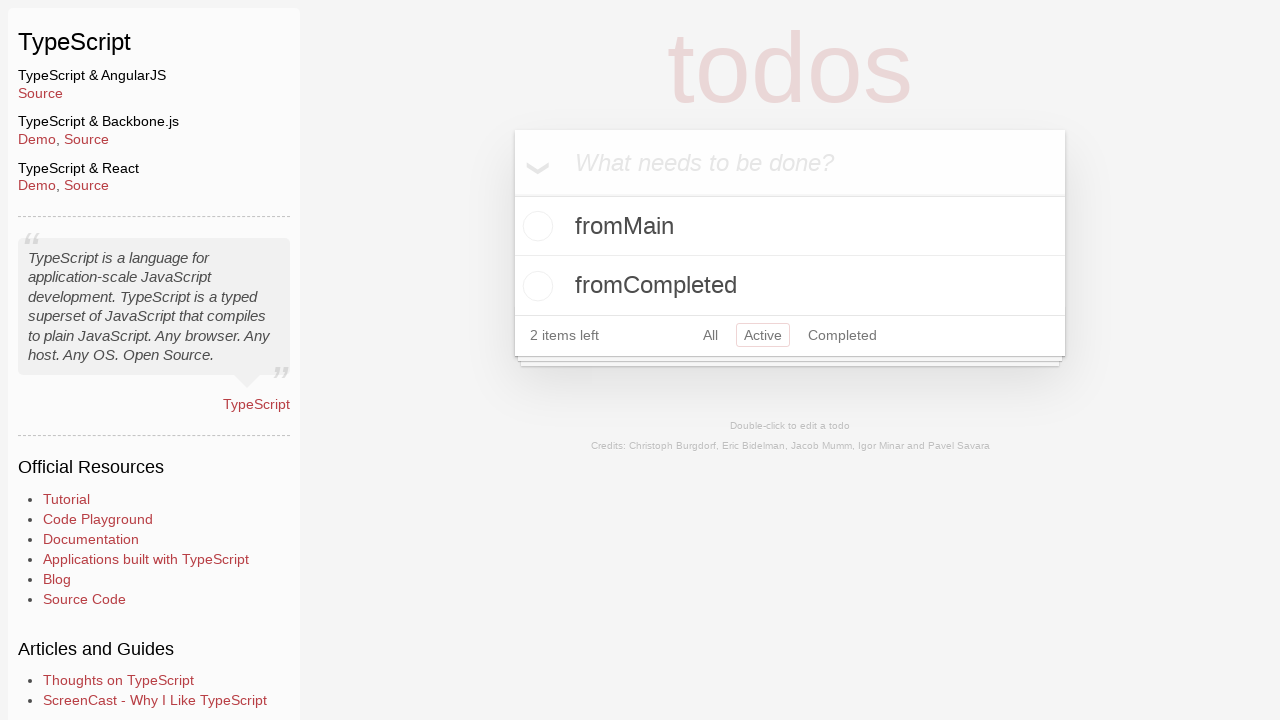

Filled todo input with 'fromActive' in active view on body > section > header > form > input
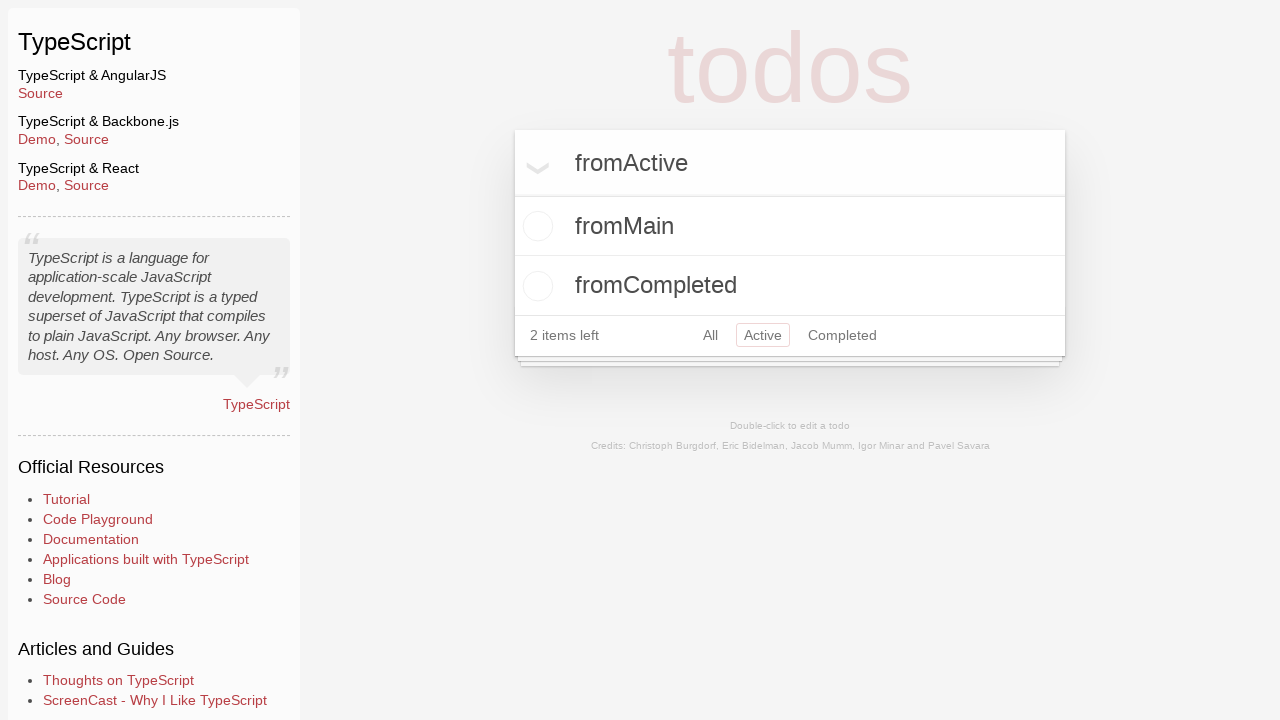

Pressed Enter to add 'fromActive' todo on body > section > header > form > input
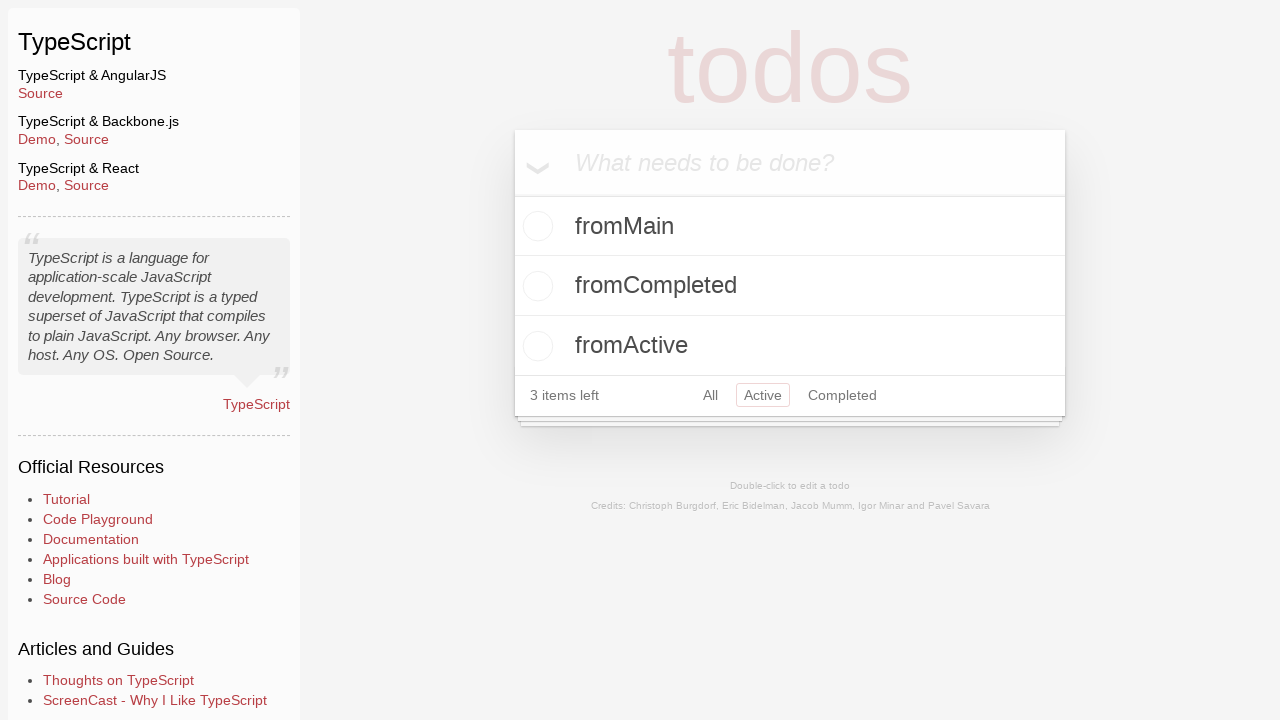

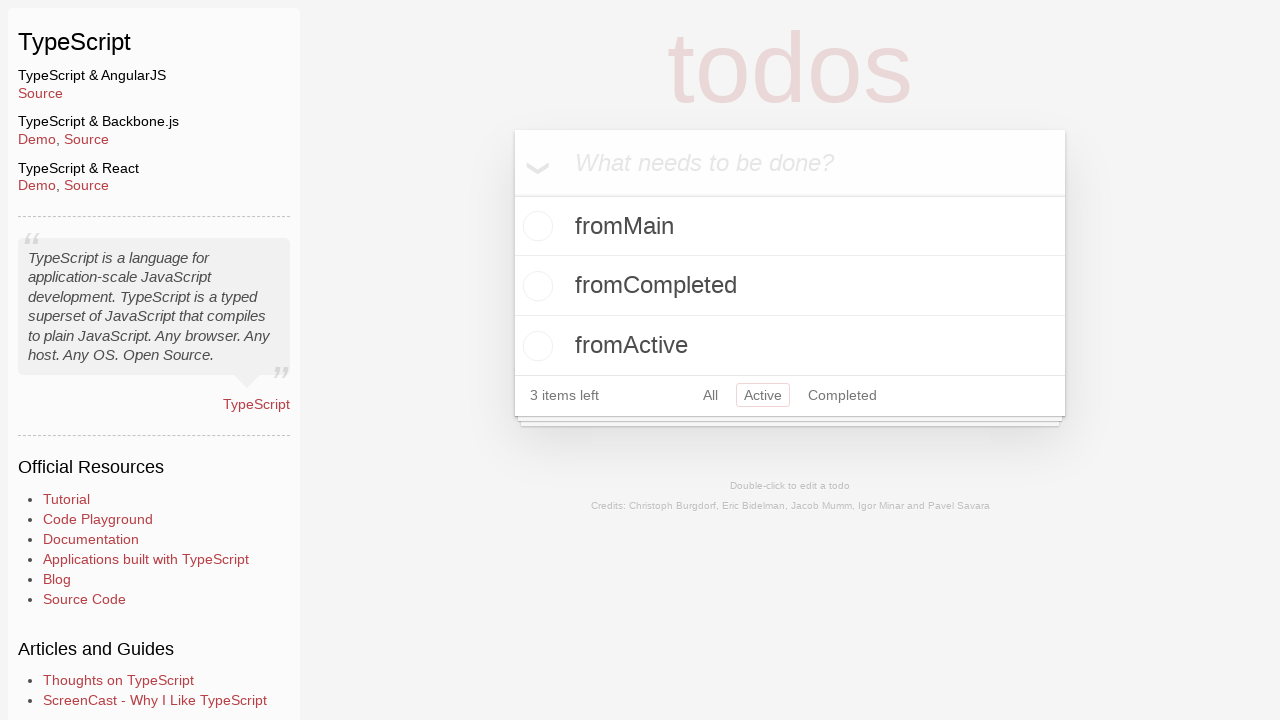